Navigates to AngularJS homepage and verifies that the "yourName" input model element is visible

Starting URL: http://www.angularjs.org

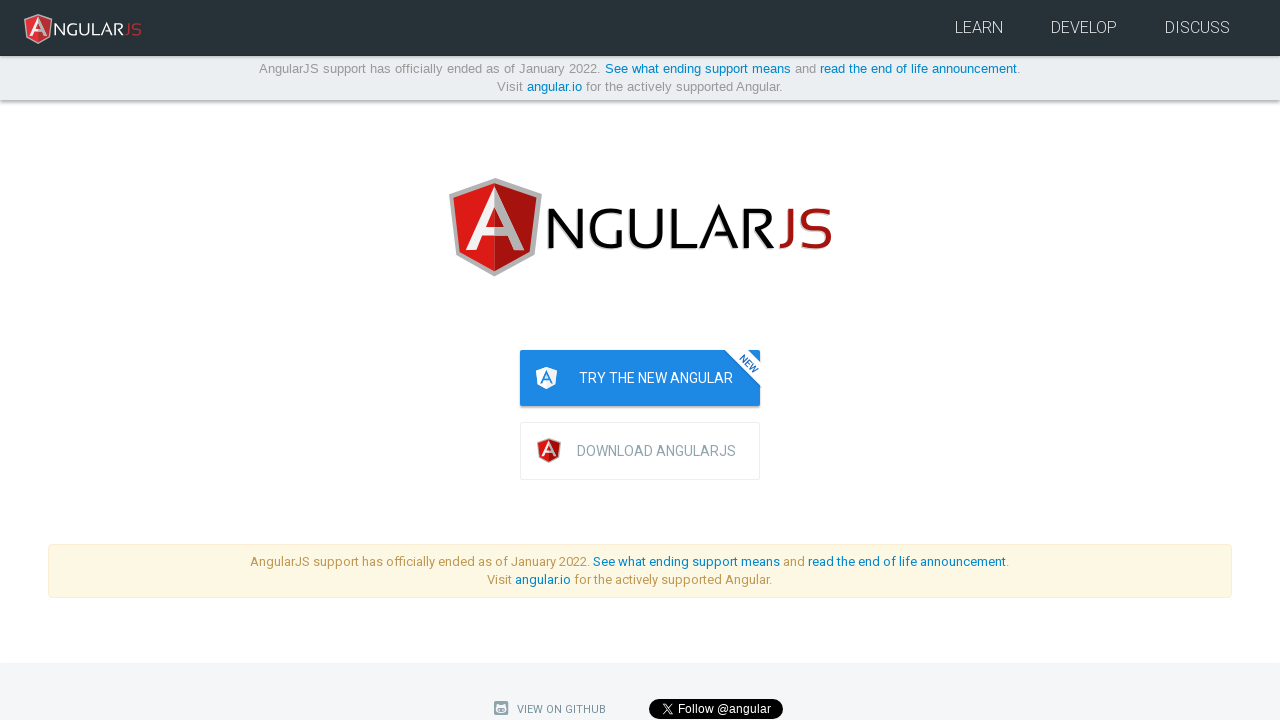

Navigated to AngularJS homepage
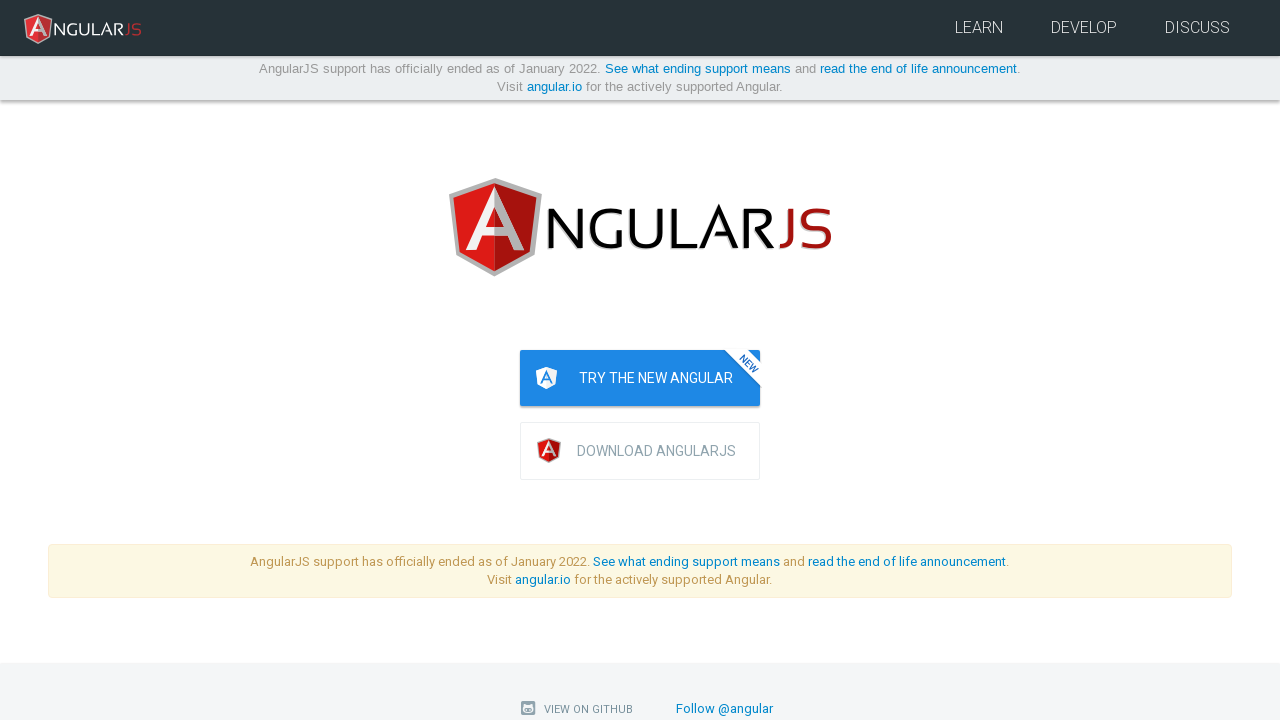

Waited for yourName input element to be present in DOM
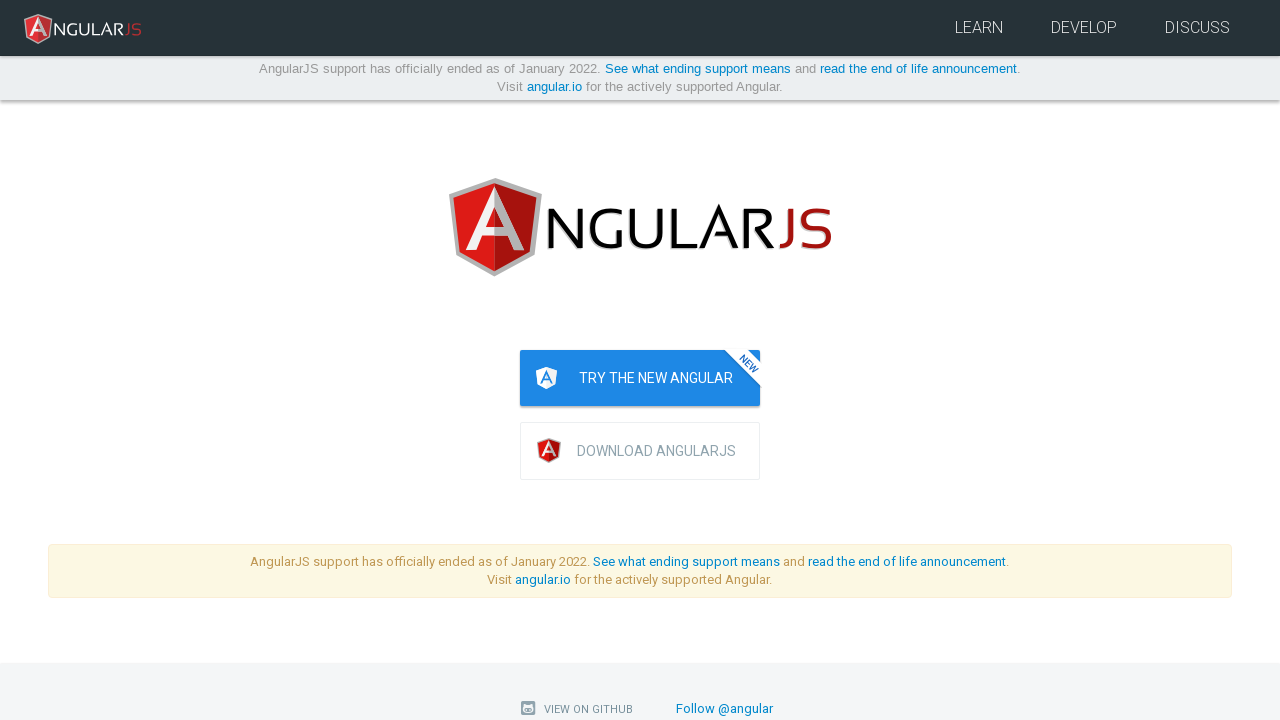

Verified that yourName input model element is visible
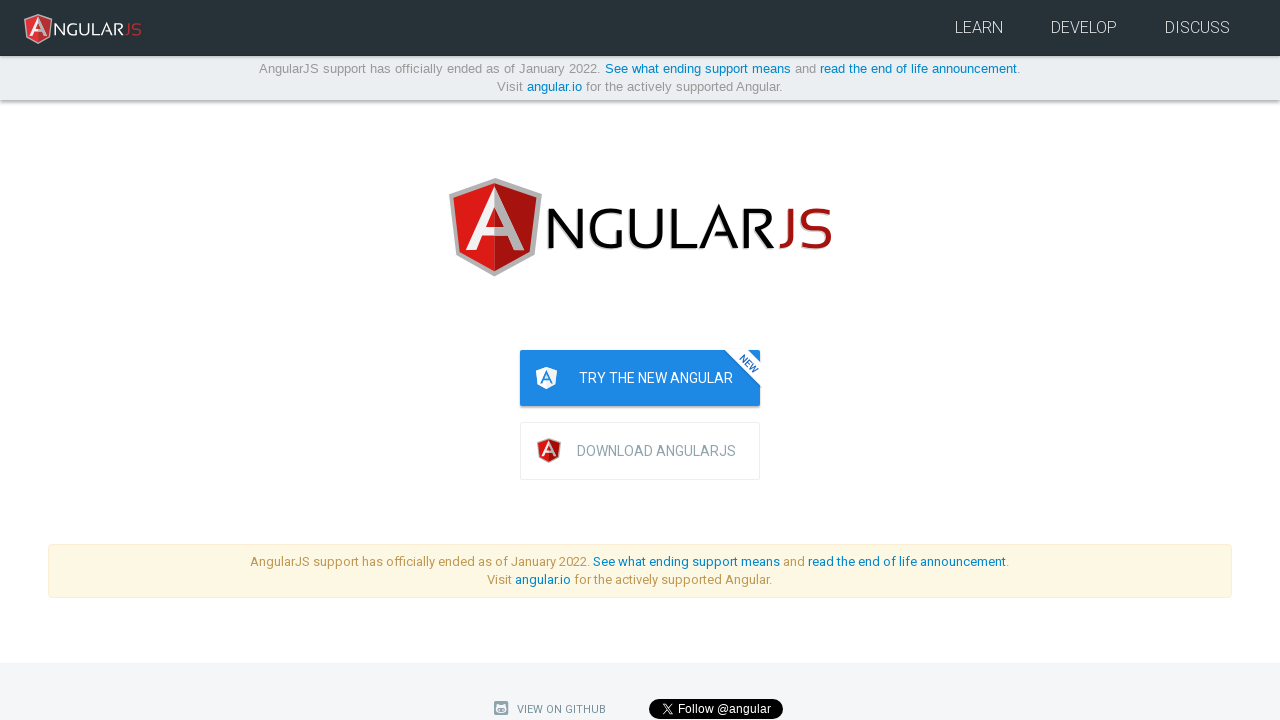

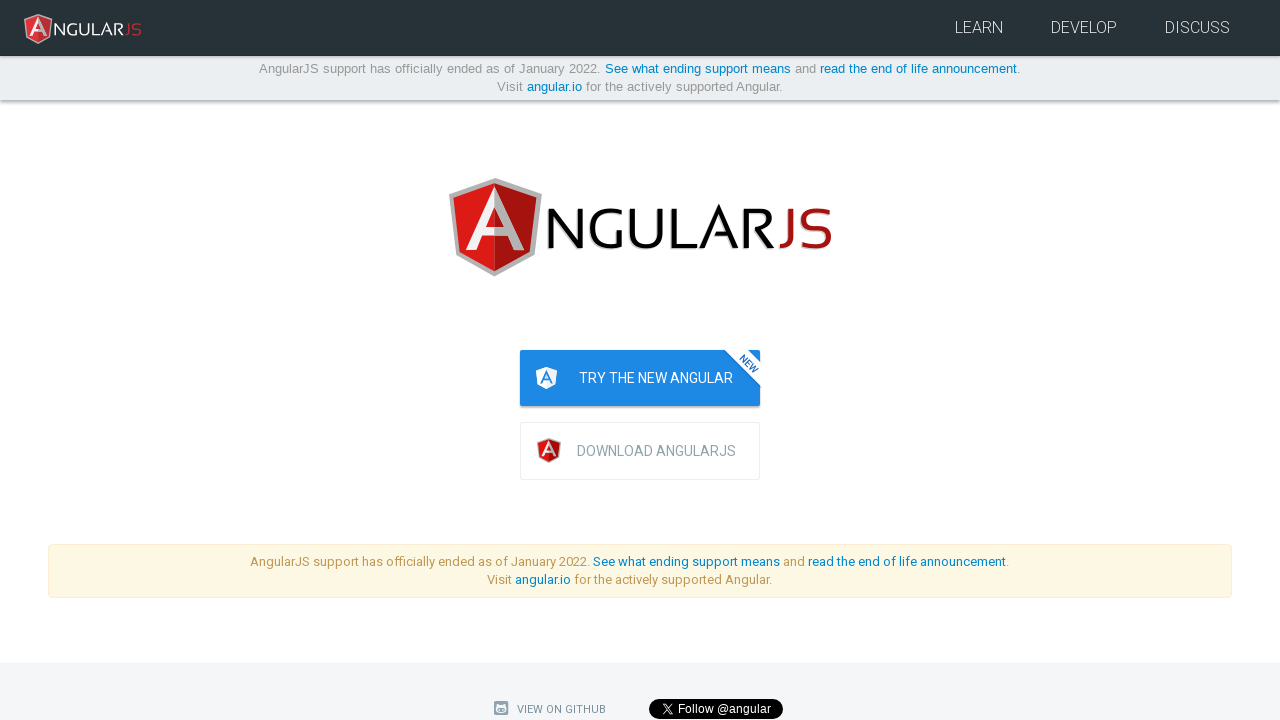